Tests clicking on the "Catalog" link in the header menu and verifies the catalog page opens

Starting URL: http://intershop5.skillbox.ru/

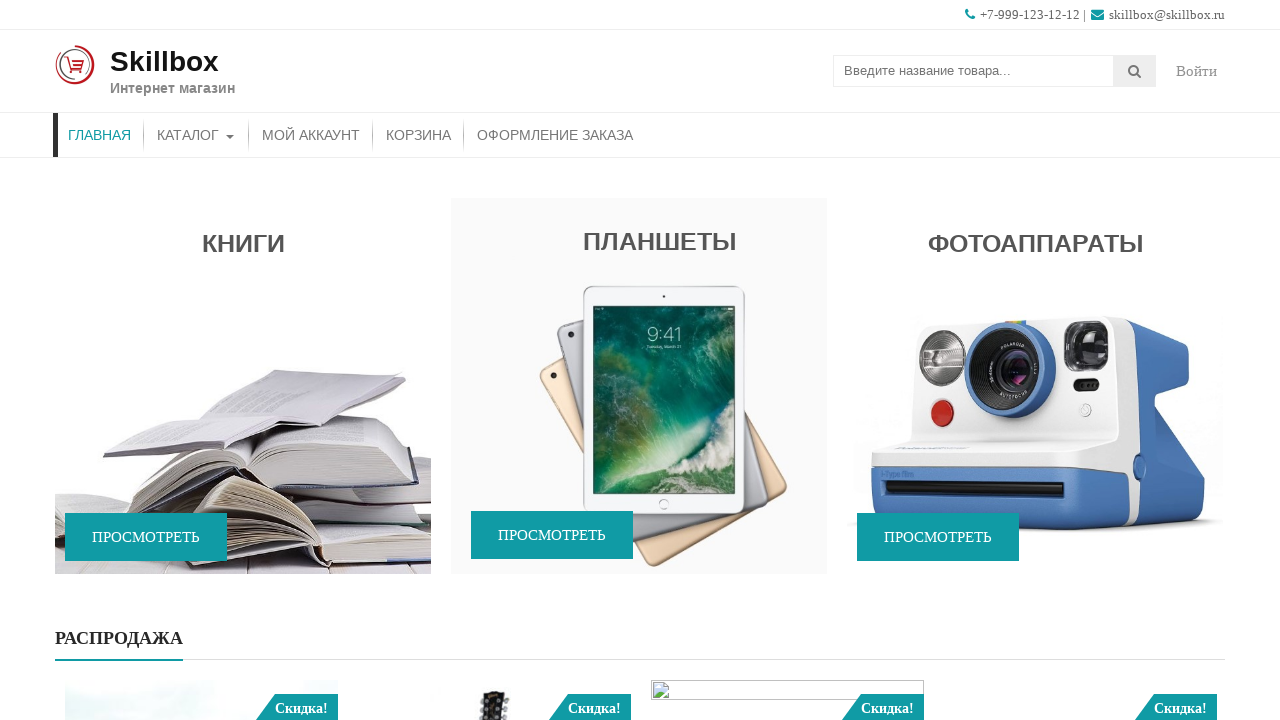

Clicked on 'Catalog' link in header menu at (196, 135) on xpath=//*[contains(@class, 'store-menu')]//*[.='Каталог']
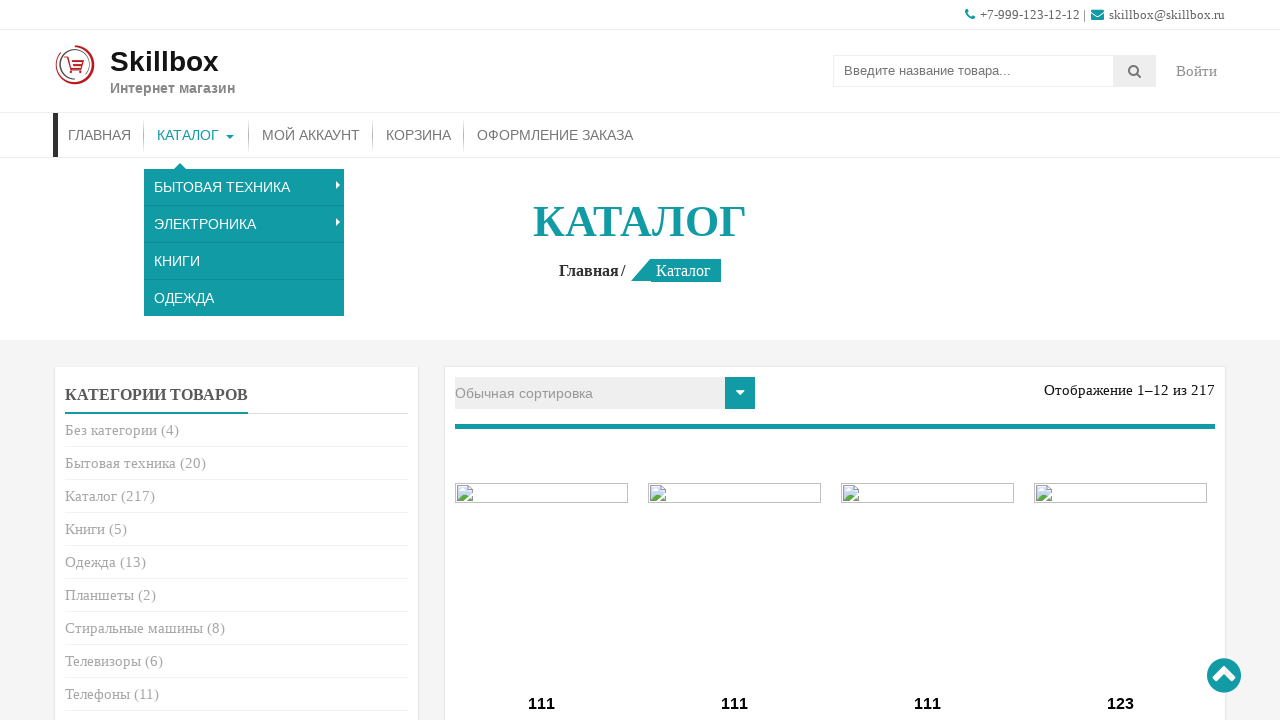

Catalog page loaded and page title element is visible
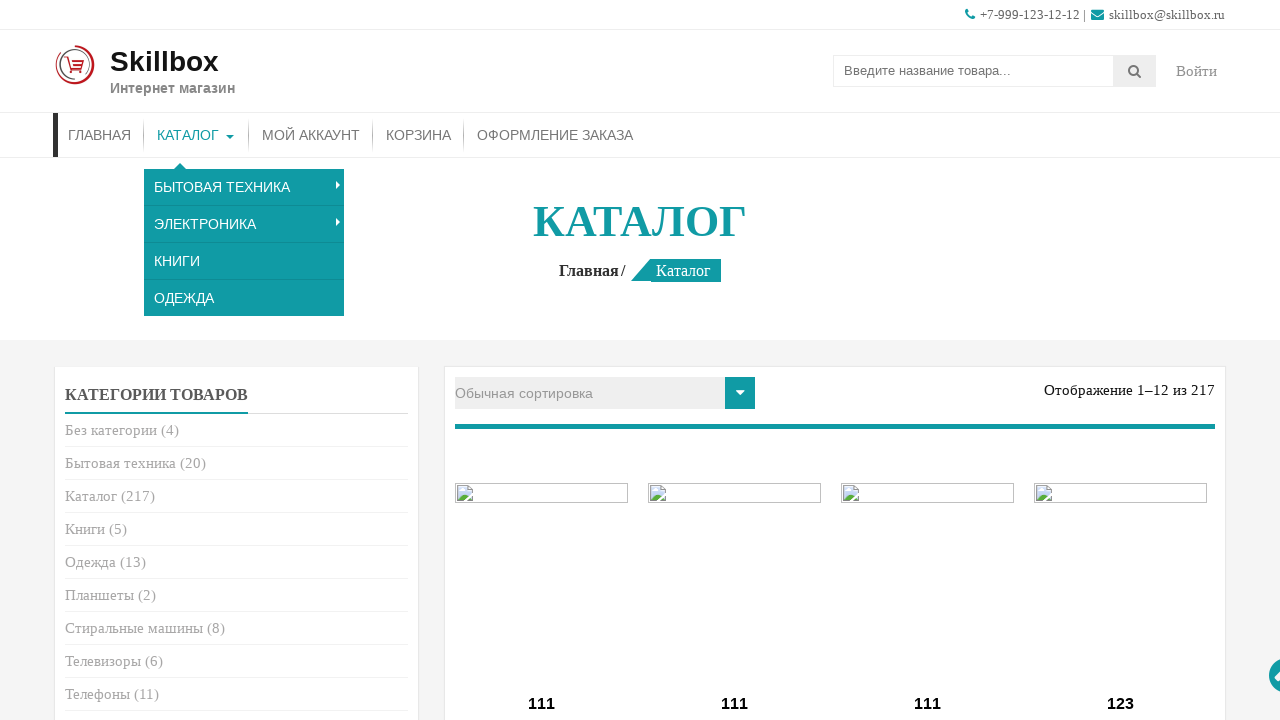

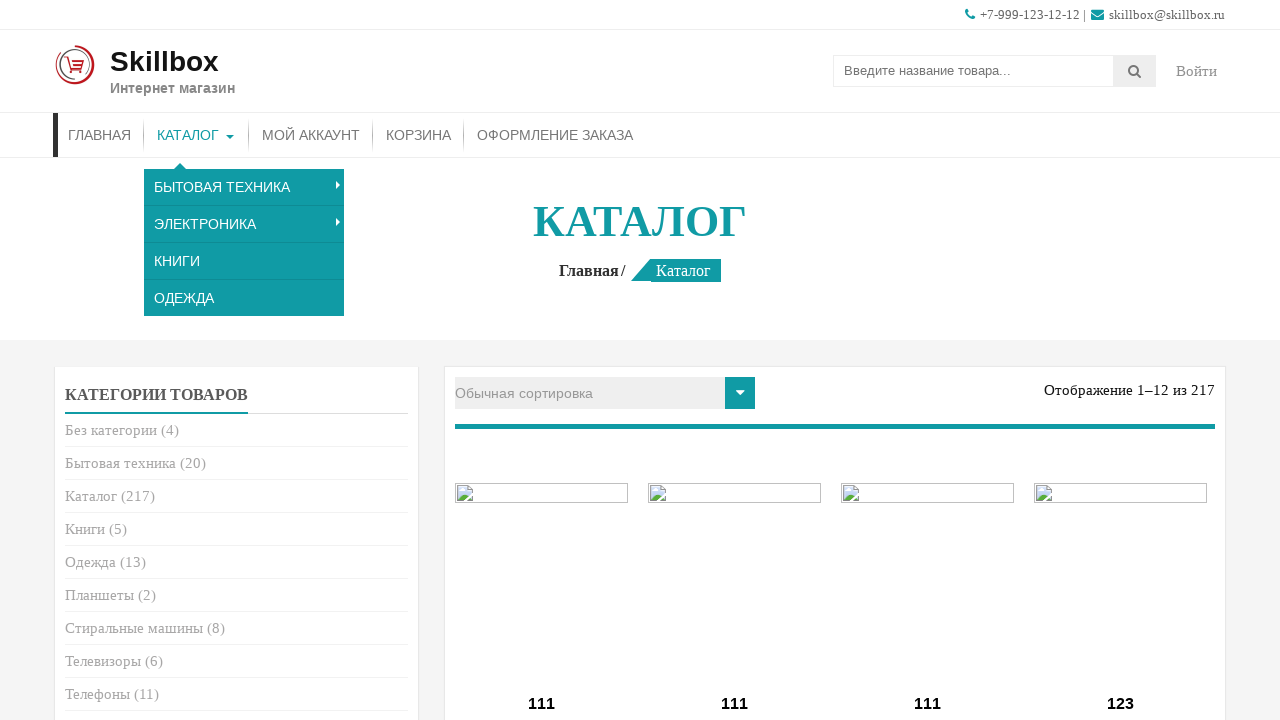